Tests the 'Open SVG' functionality by clicking the button, uploading an SVG file via file chooser, and verifying the SVG is rendered in the frame.

Starting URL: https://demo.playwright.dev/svgomg

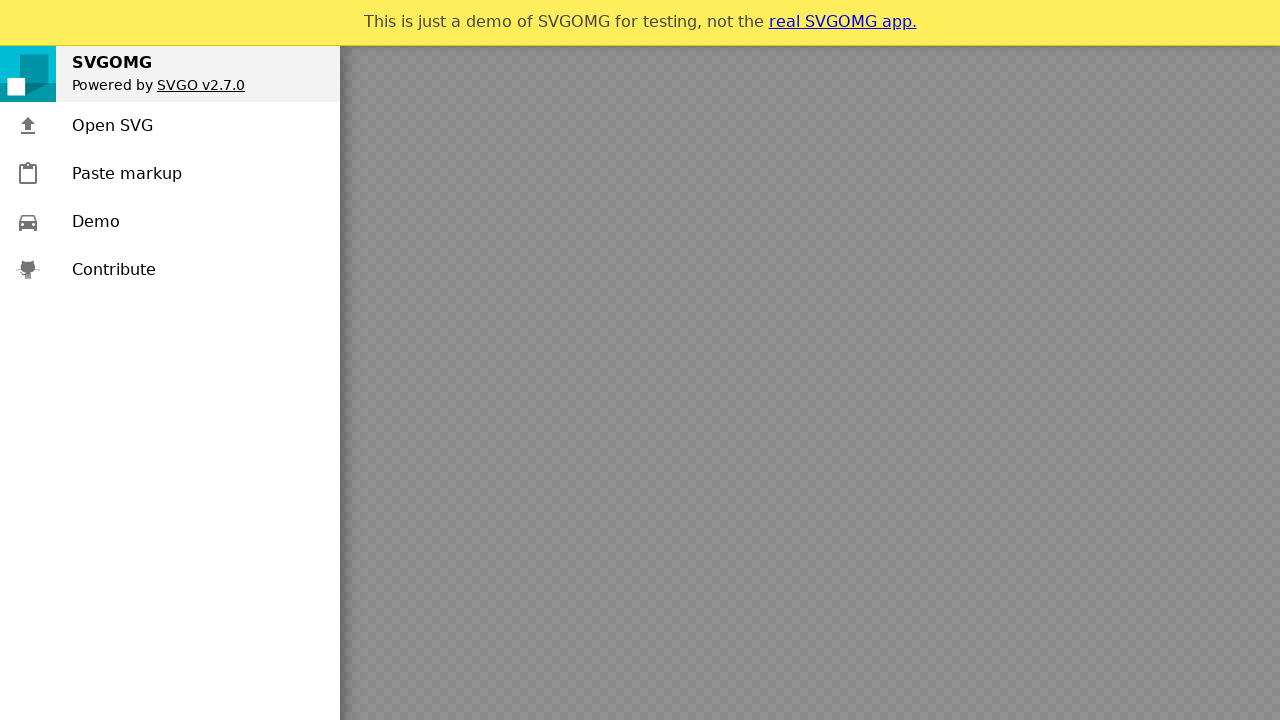

Clicked 'Open SVG' button and triggered file chooser at (112, 126) on text=Open SVG
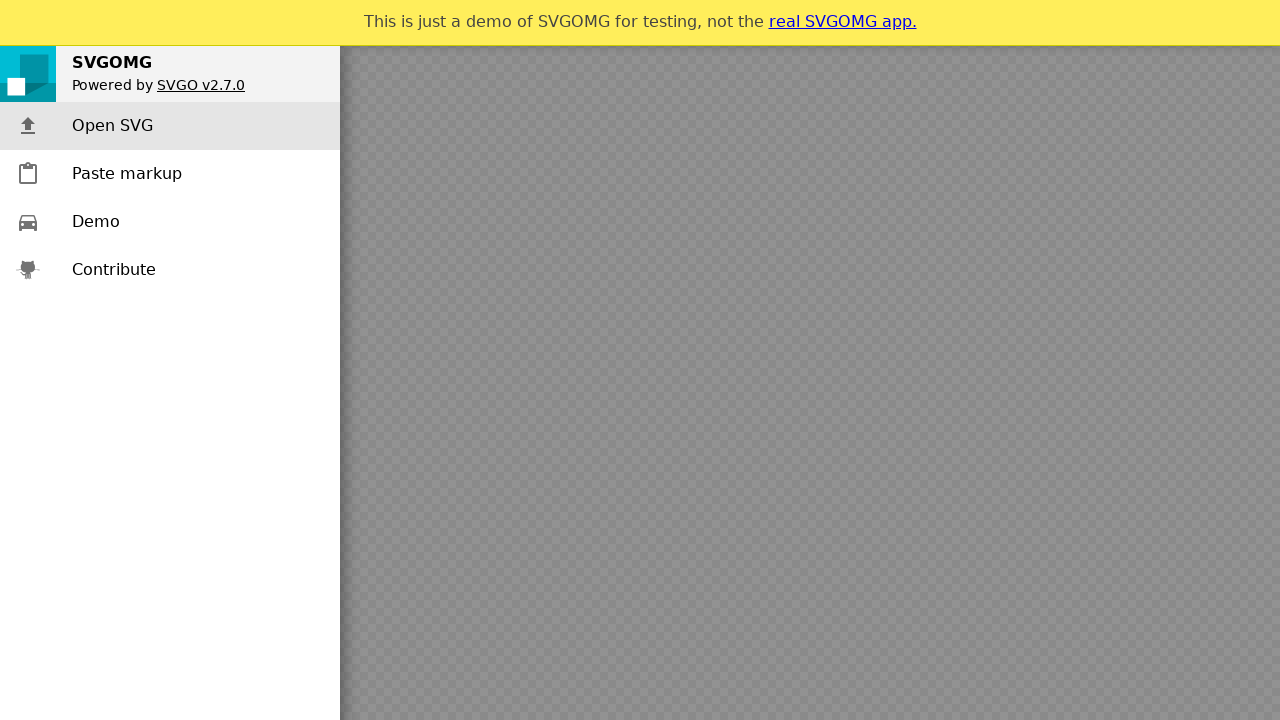

File chooser dialog opened
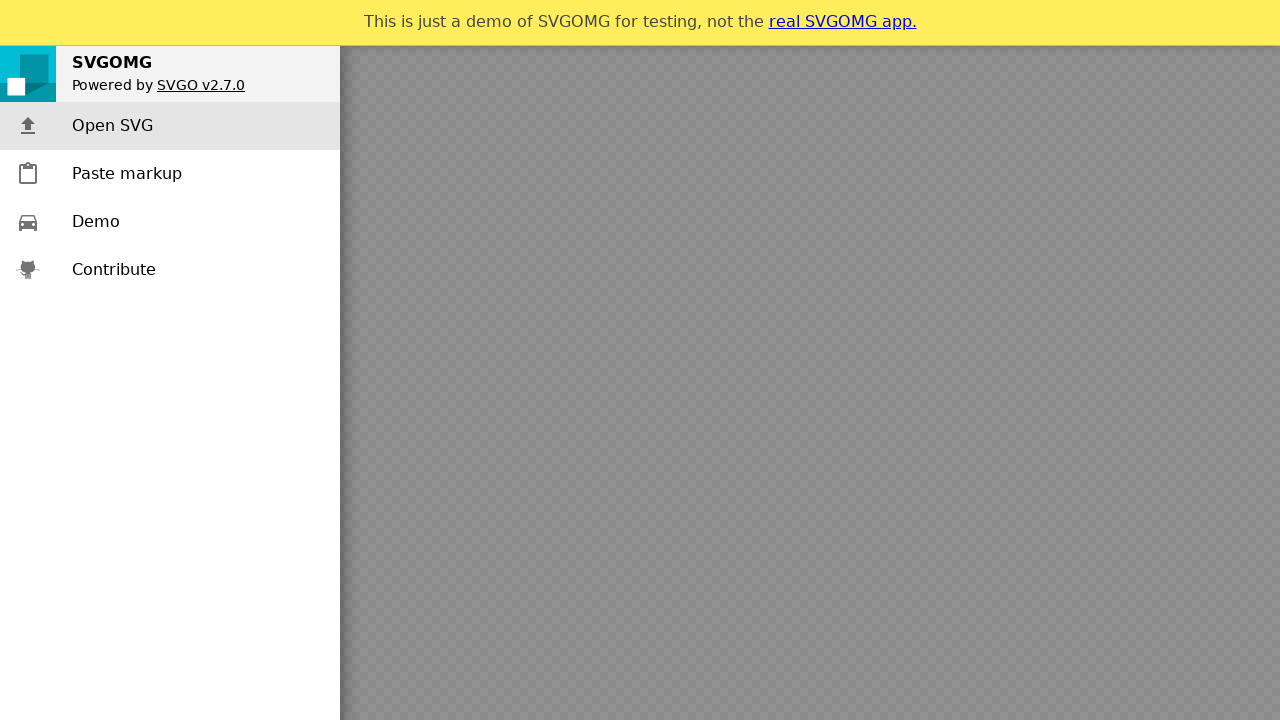

Uploaded SVG file via file chooser
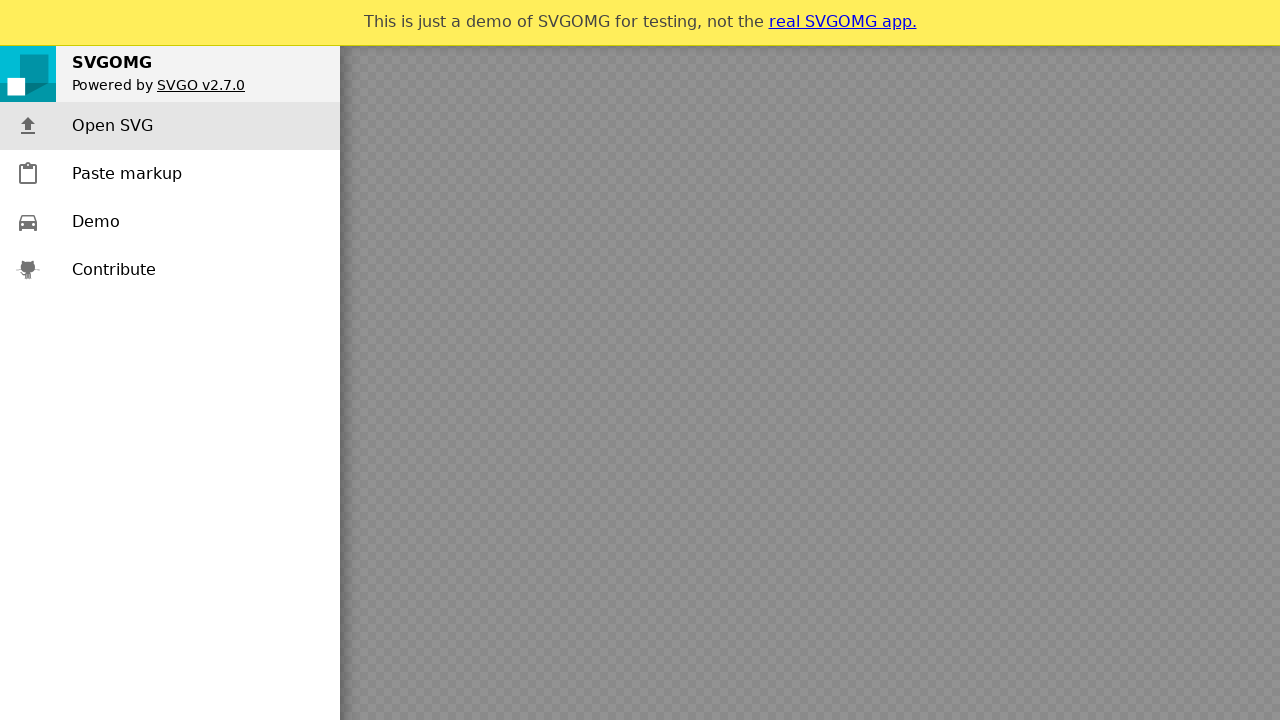

SVG element rendered and visible in frame
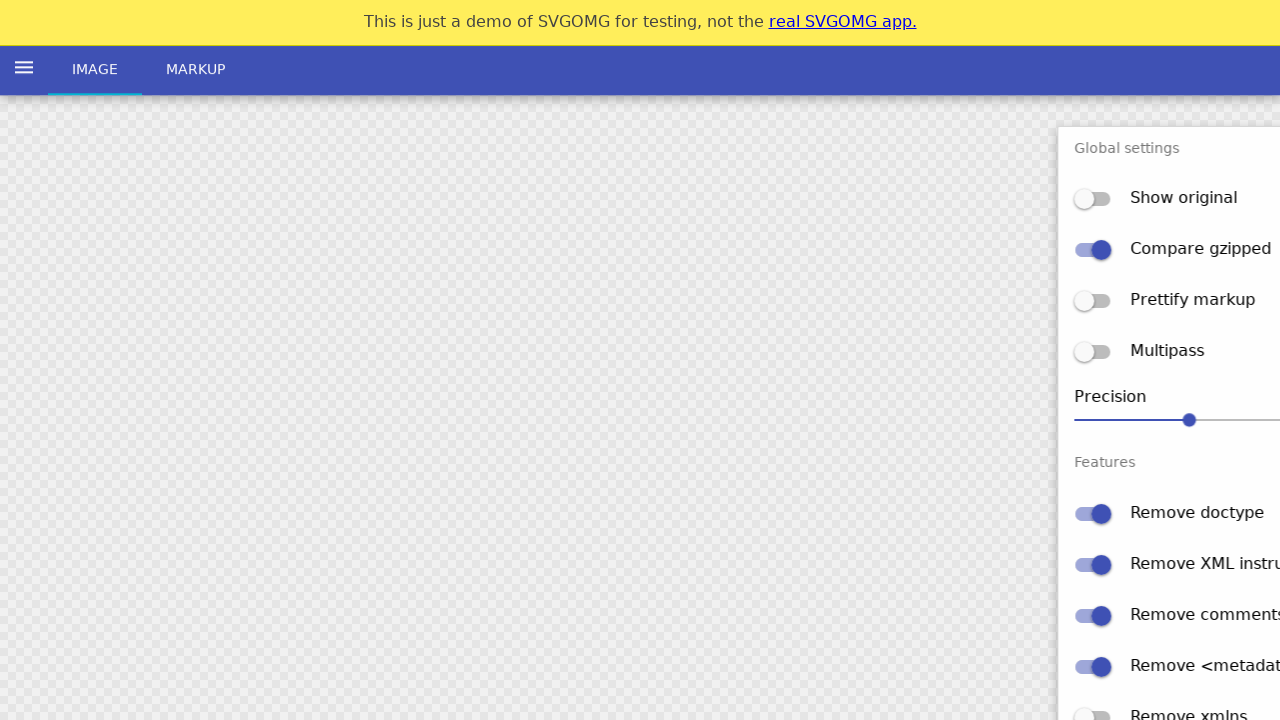

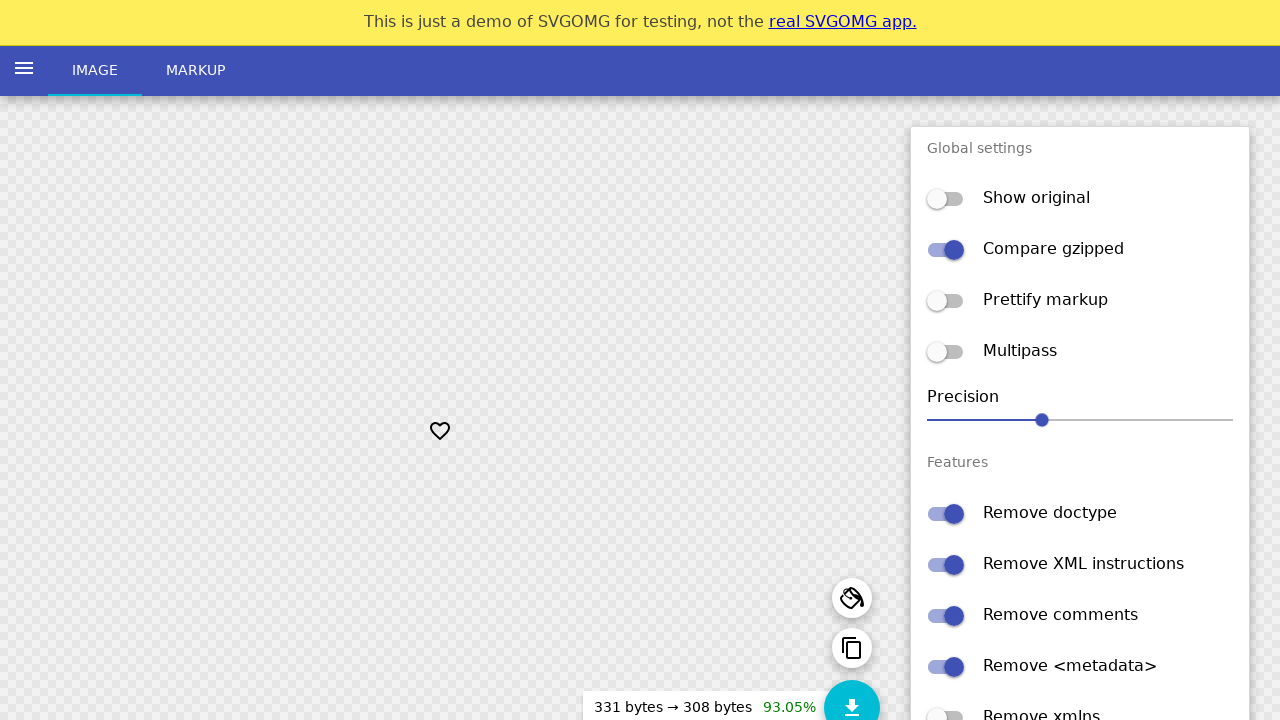